Tests web table pagination functionality by navigating through paginated table pages to find and select checkboxes for a specific country (India), clicking the "Next" button until all matching entries are found or pagination ends.

Starting URL: https://selectorshub.com/xpath-practice-page/

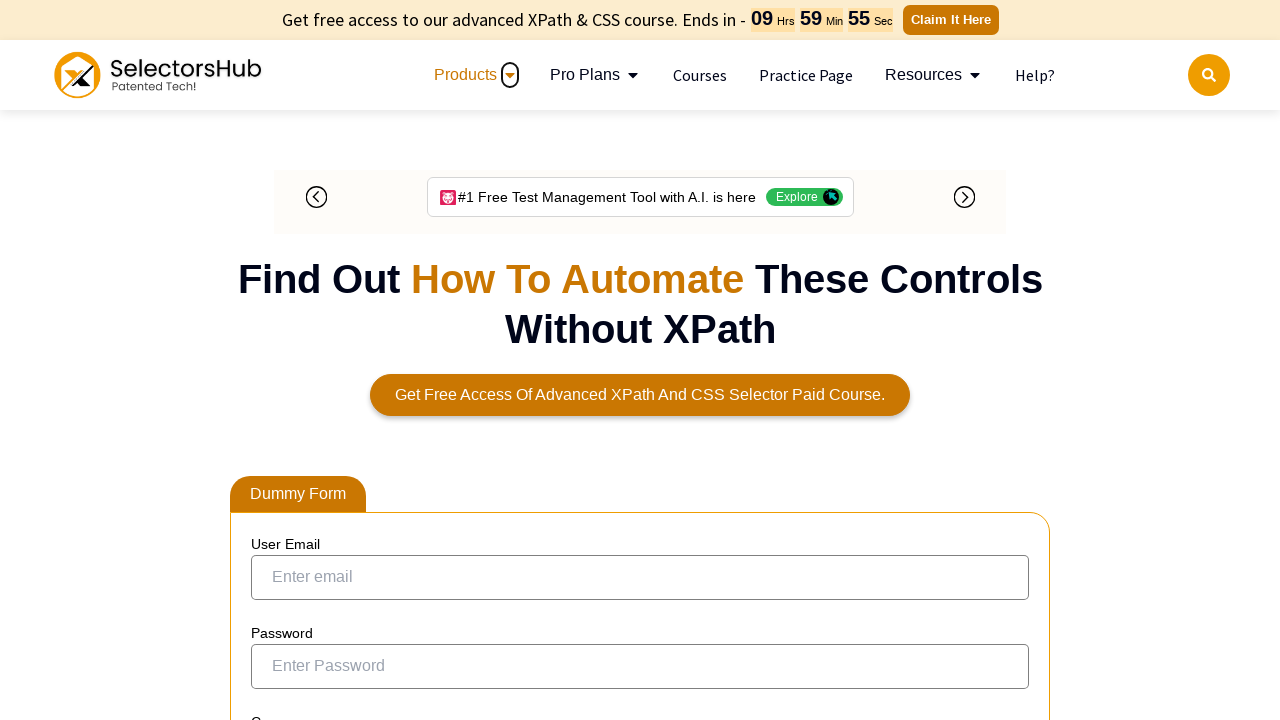

Waited for page to load (4000ms)
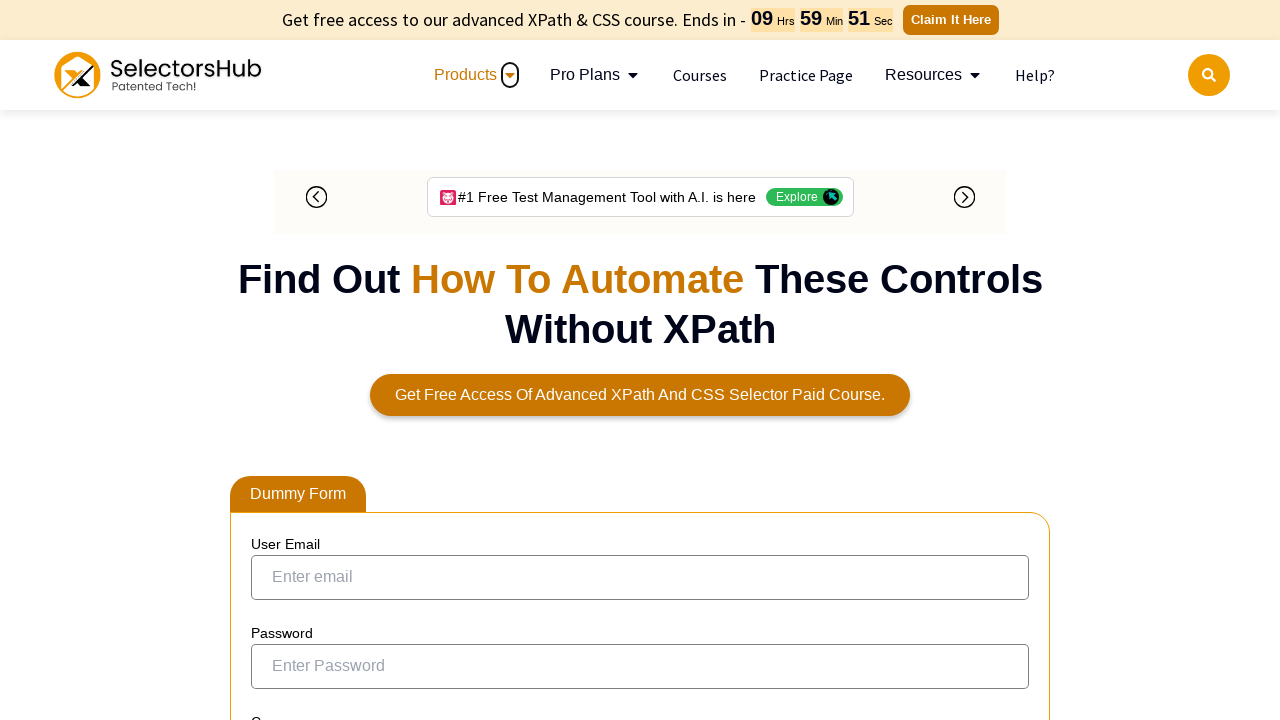

Set target country to 'India'
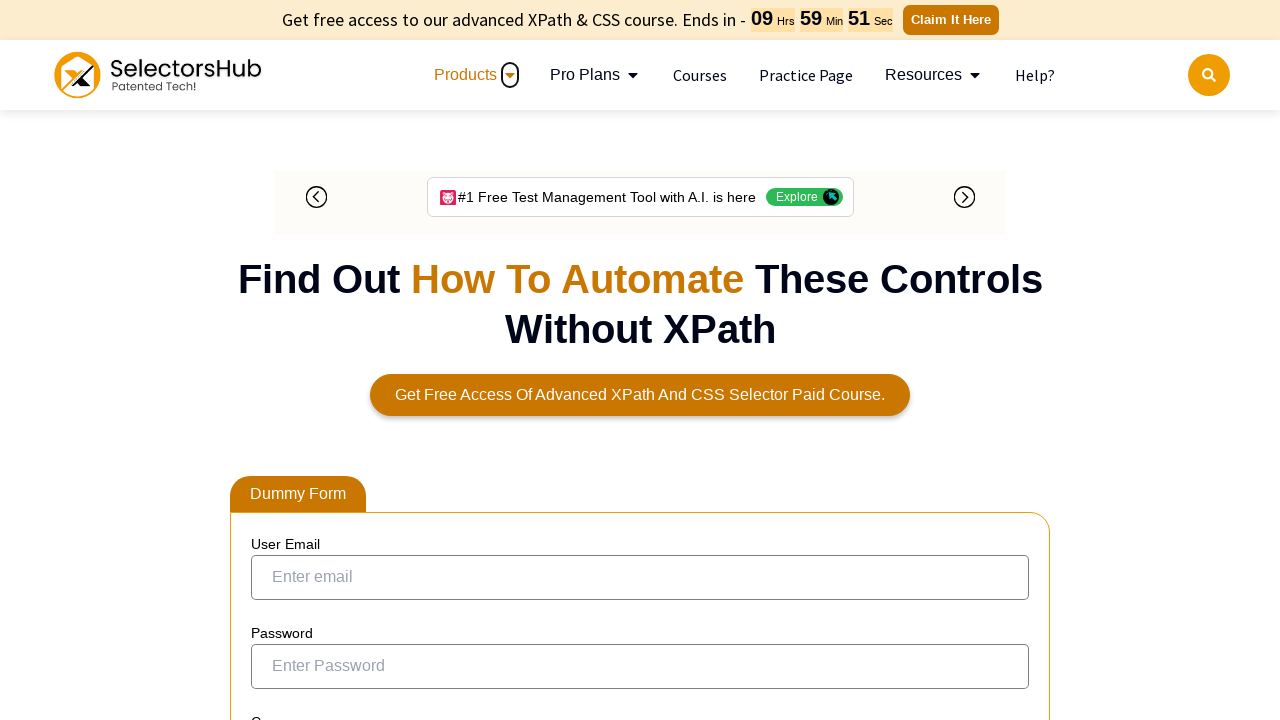

Located all cells matching 'India' on current page
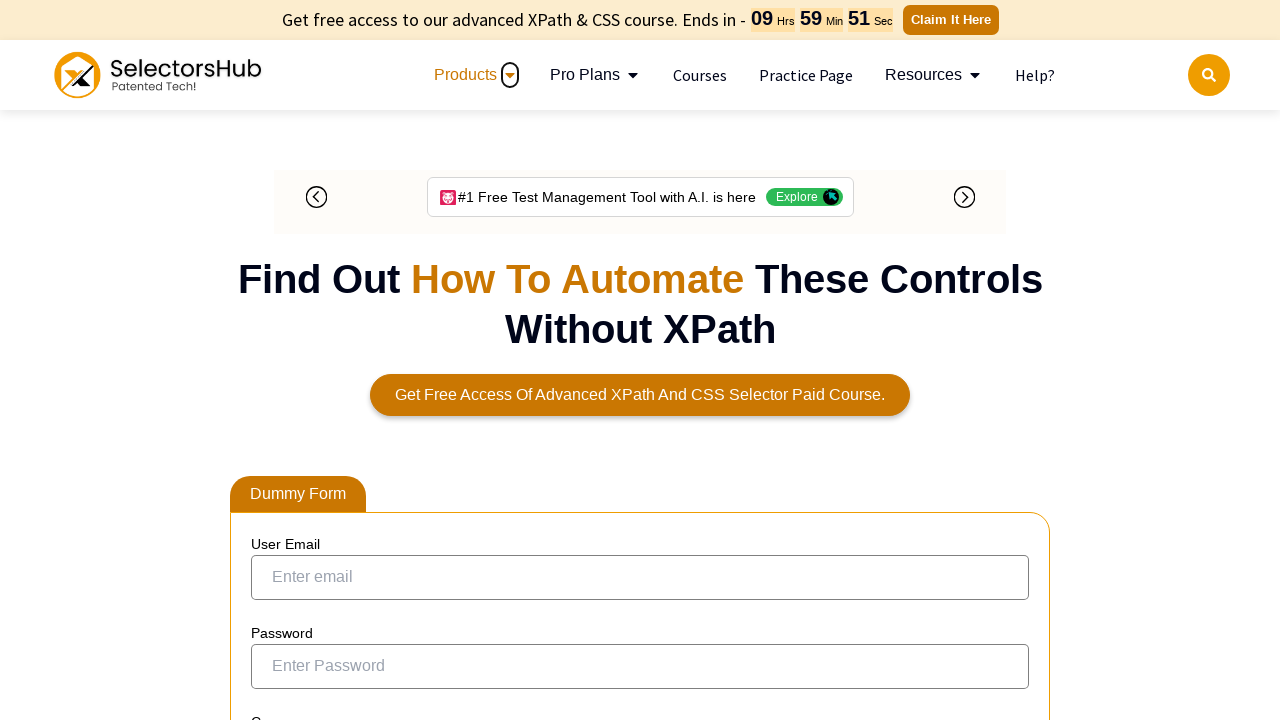

Located 8 checkbox(es) for 'India'
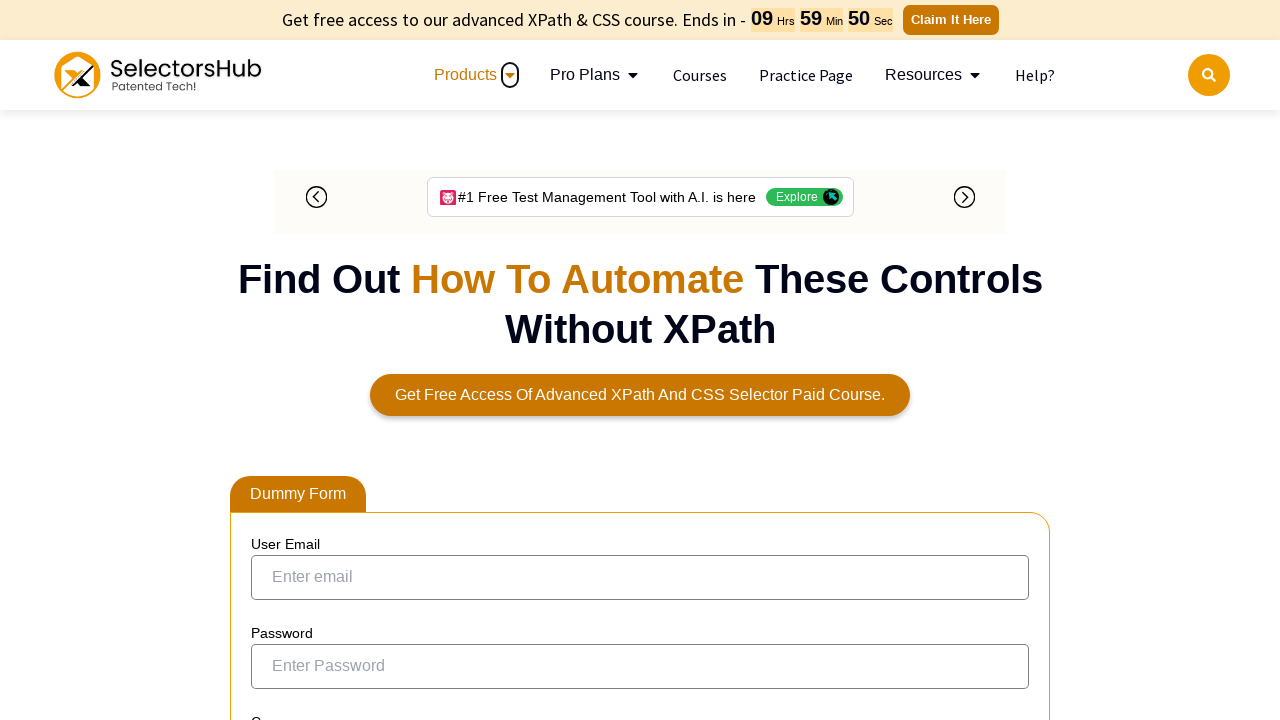

Clicked checkbox 1 of 8 for 'India' at (266, 361) on //td[text()='India']/preceding-sibling::td/input[@type='checkbox'] >> nth=0
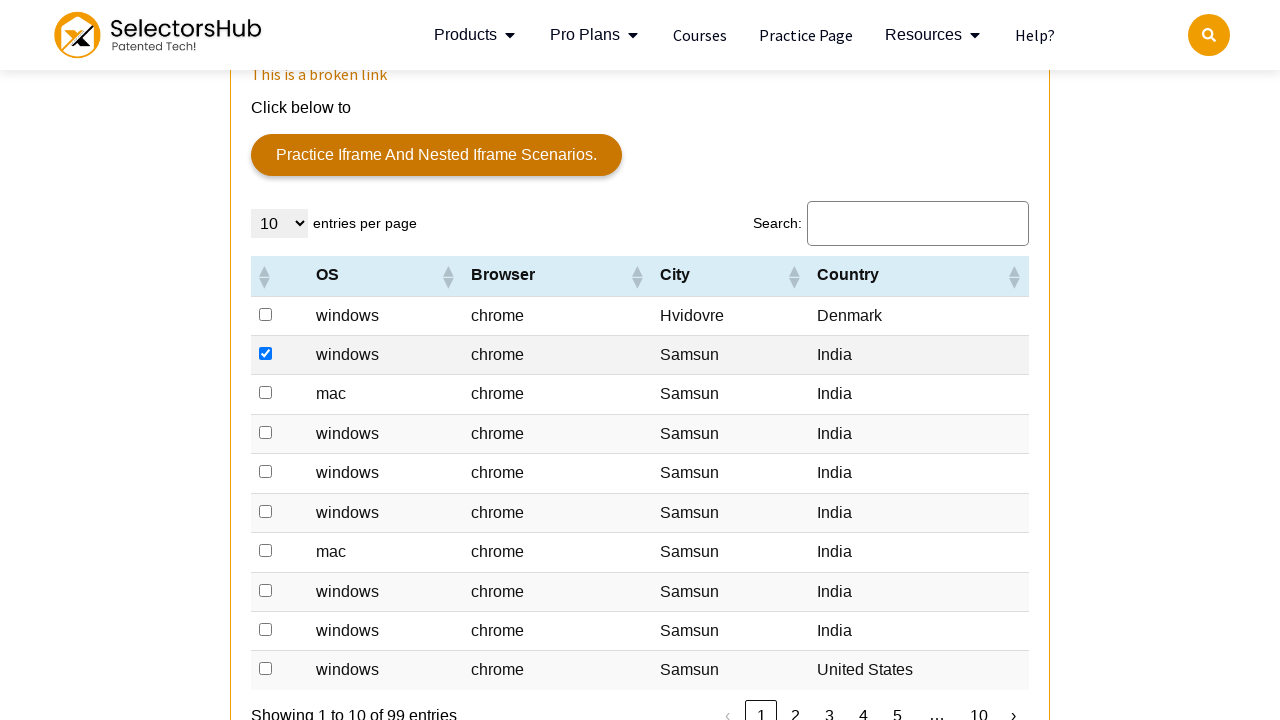

Clicked checkbox 2 of 8 for 'India' at (266, 393) on //td[text()='India']/preceding-sibling::td/input[@type='checkbox'] >> nth=1
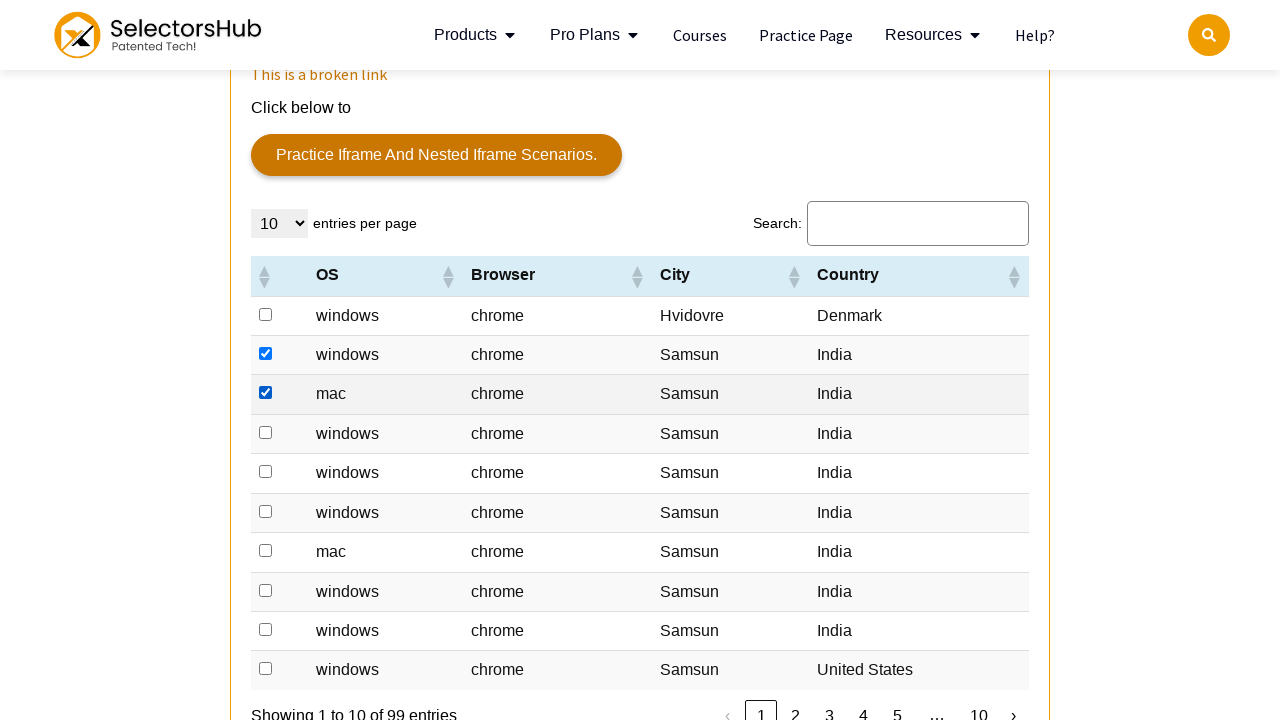

Clicked checkbox 3 of 8 for 'India' at (266, 432) on //td[text()='India']/preceding-sibling::td/input[@type='checkbox'] >> nth=2
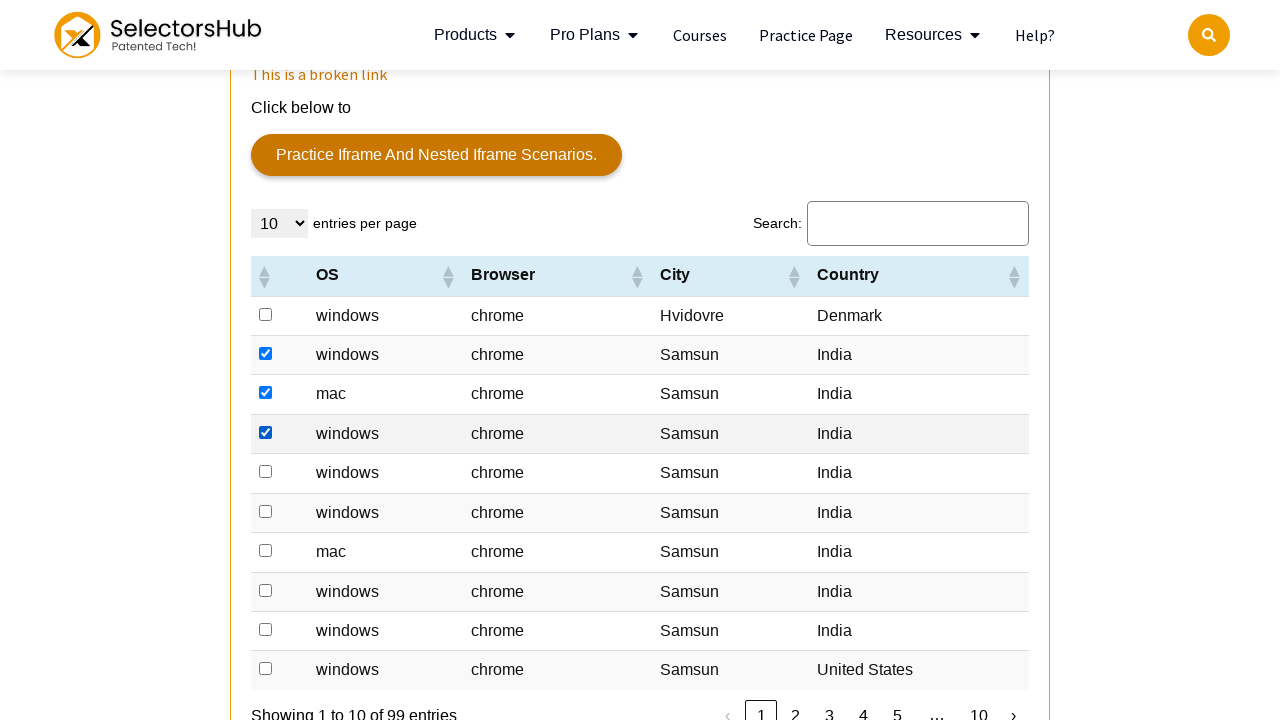

Clicked checkbox 4 of 8 for 'India' at (266, 472) on //td[text()='India']/preceding-sibling::td/input[@type='checkbox'] >> nth=3
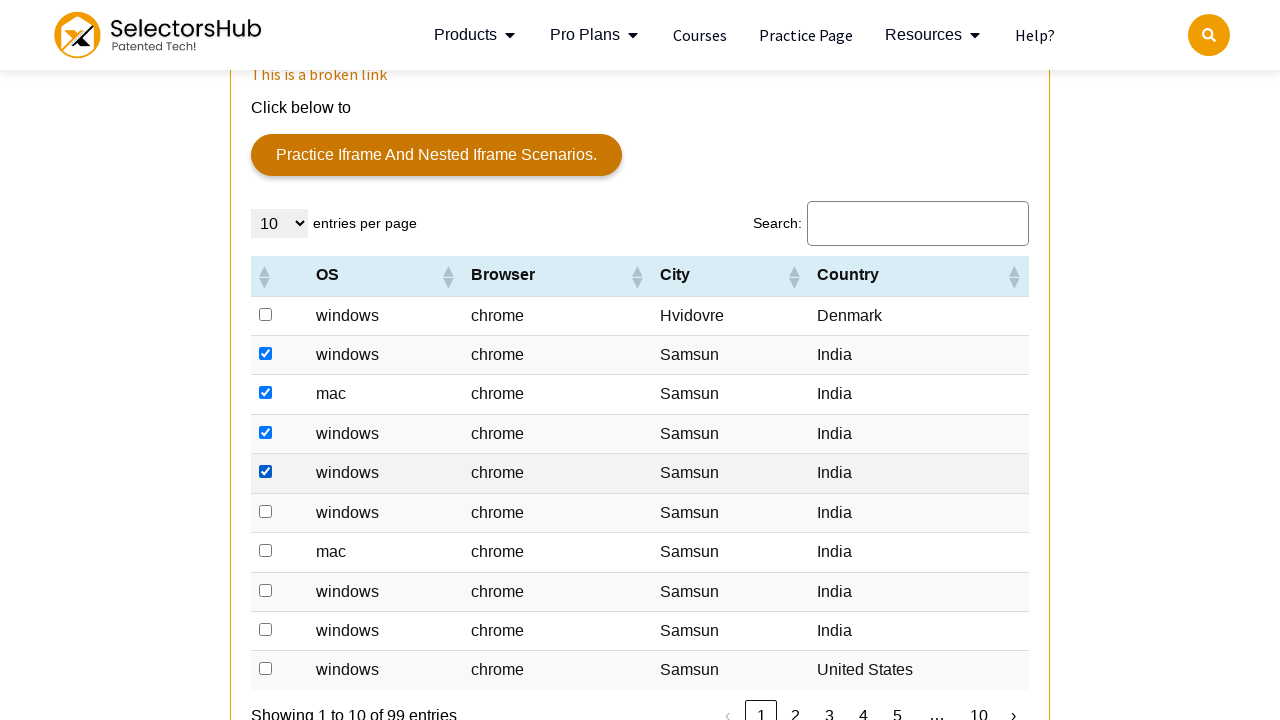

Clicked checkbox 5 of 8 for 'India' at (266, 511) on //td[text()='India']/preceding-sibling::td/input[@type='checkbox'] >> nth=4
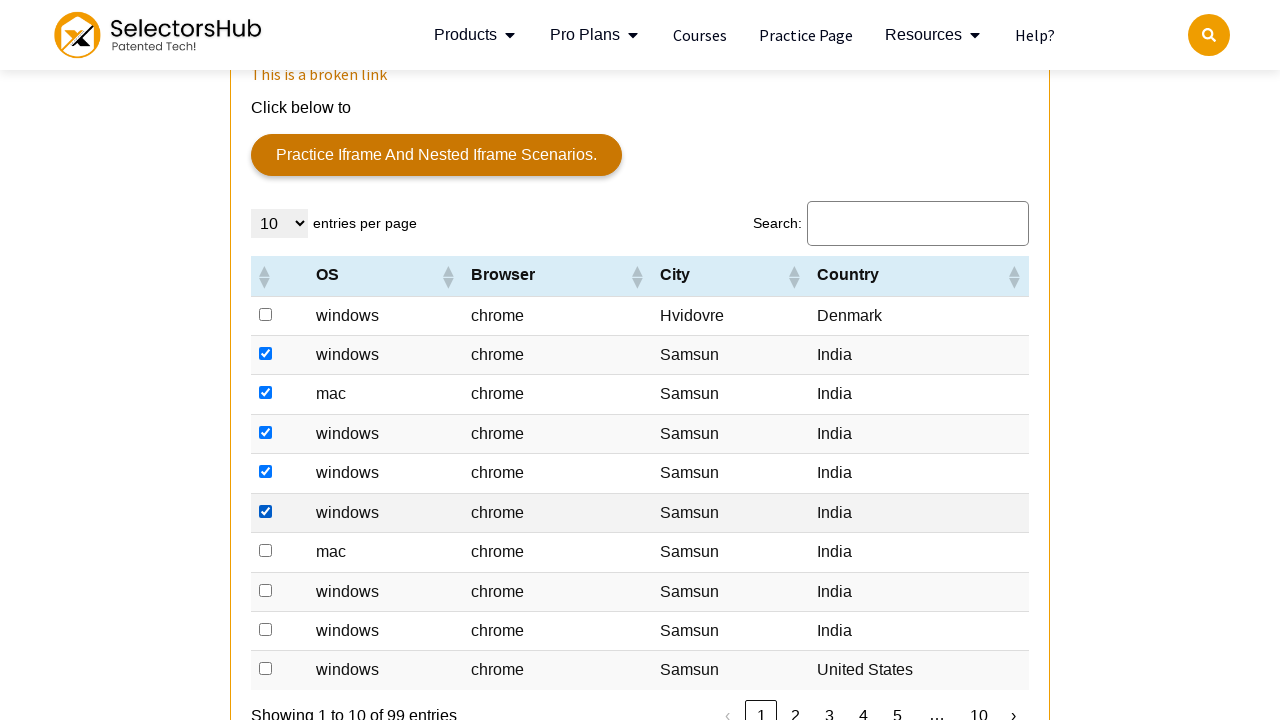

Clicked checkbox 6 of 8 for 'India' at (266, 551) on //td[text()='India']/preceding-sibling::td/input[@type='checkbox'] >> nth=5
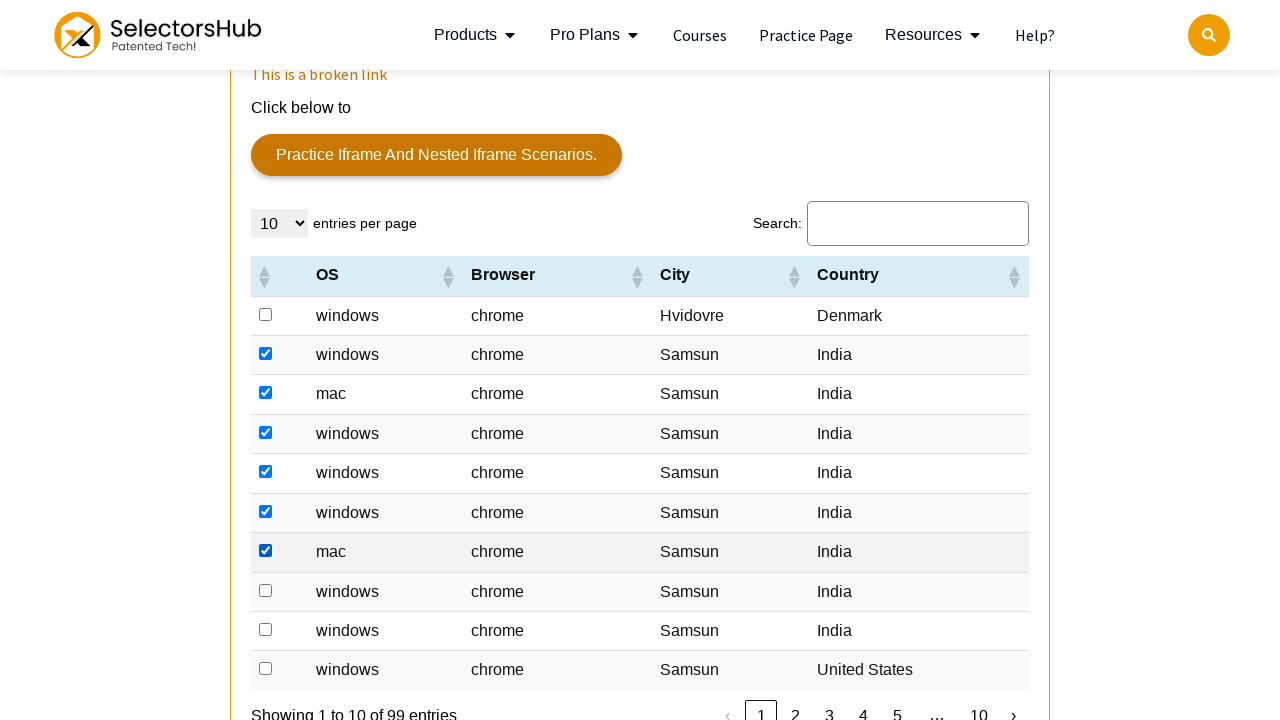

Clicked checkbox 7 of 8 for 'India' at (266, 590) on //td[text()='India']/preceding-sibling::td/input[@type='checkbox'] >> nth=6
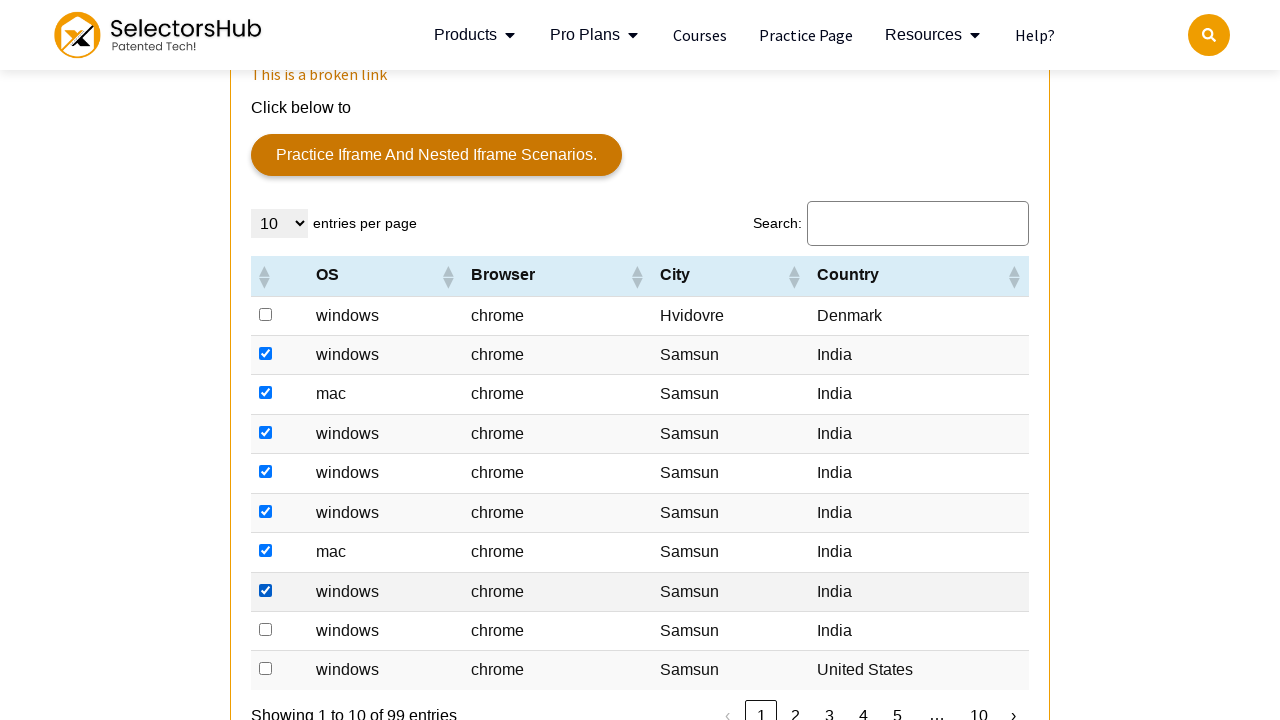

Clicked checkbox 8 of 8 for 'India' at (266, 629) on //td[text()='India']/preceding-sibling::td/input[@type='checkbox'] >> nth=7
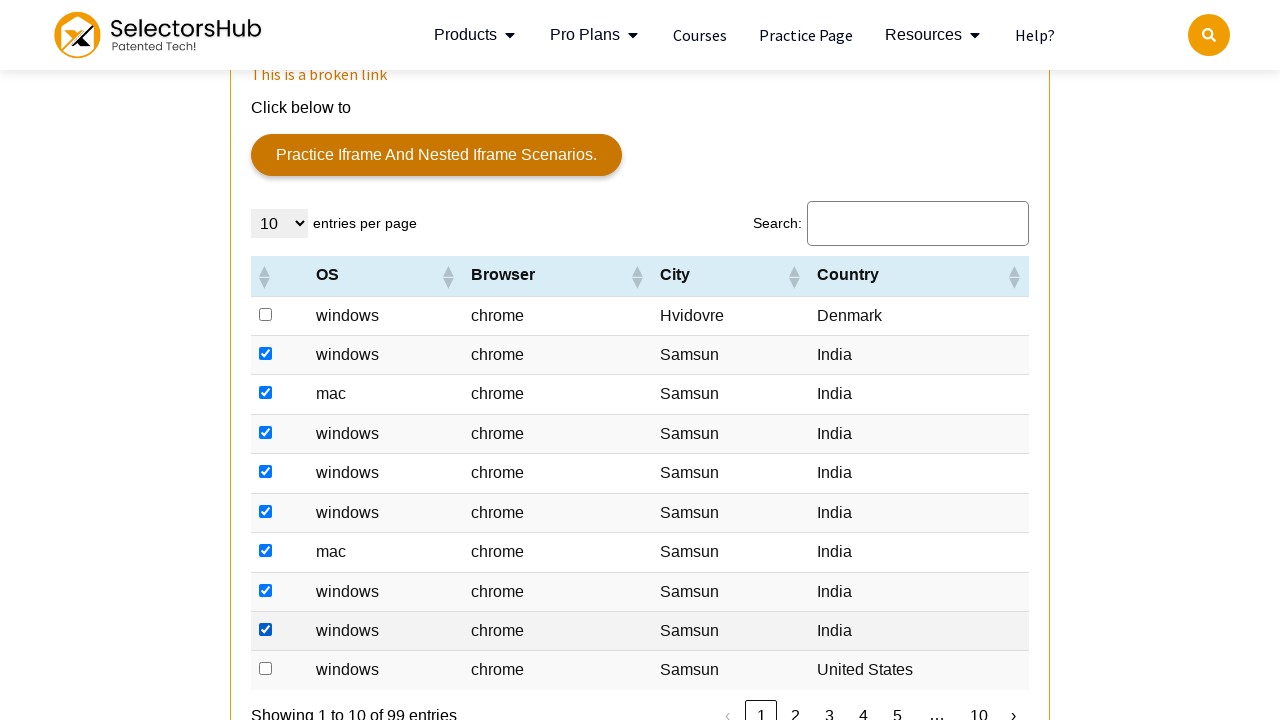

Located 'Next' button
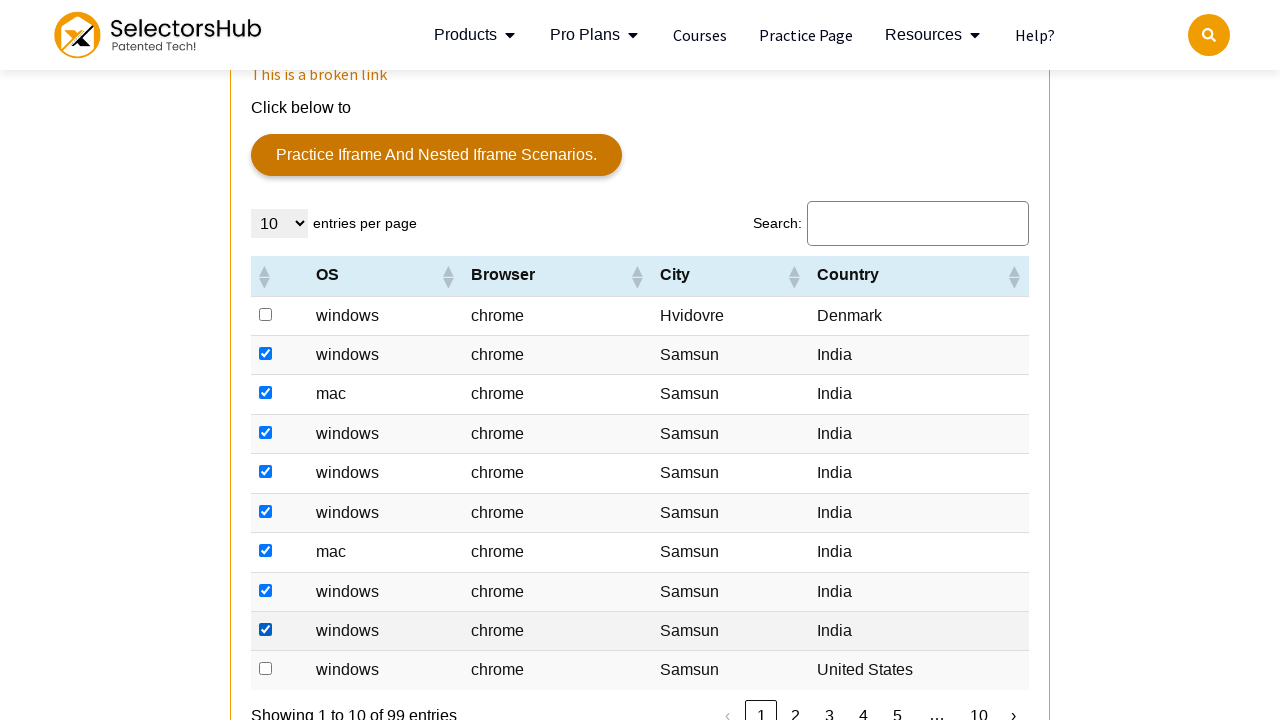

'Next' button not found - pagination ended
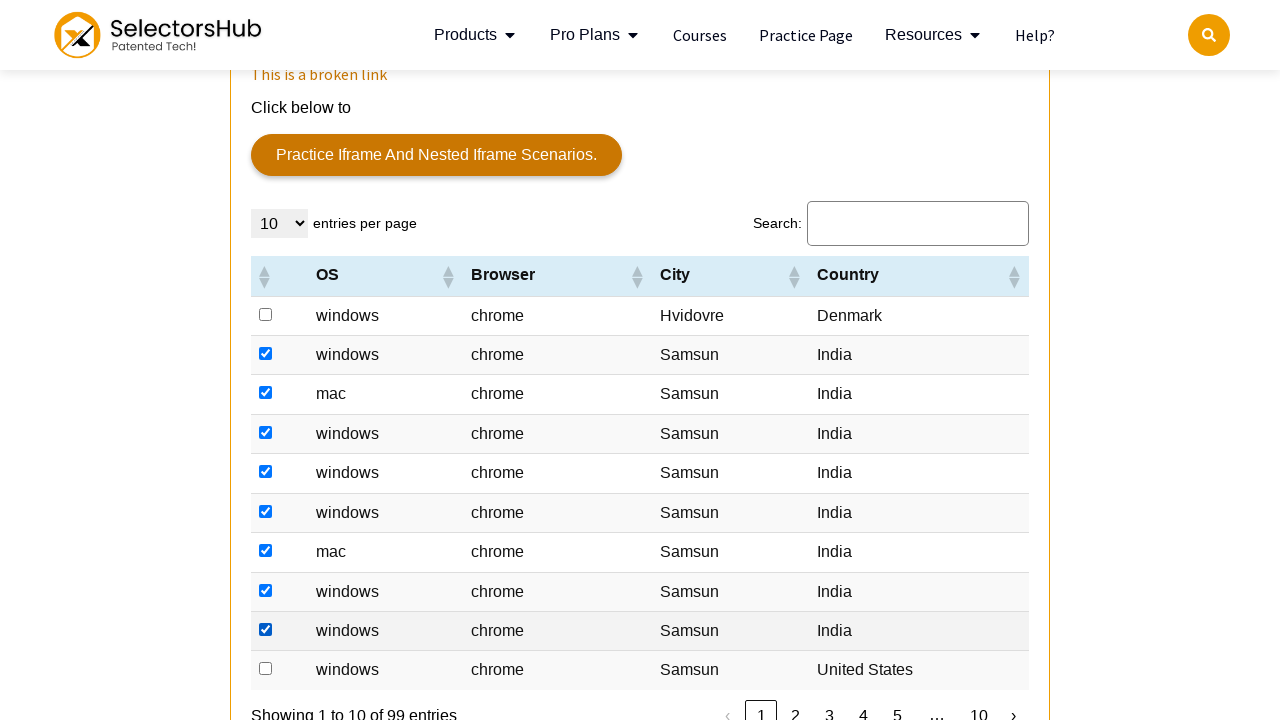

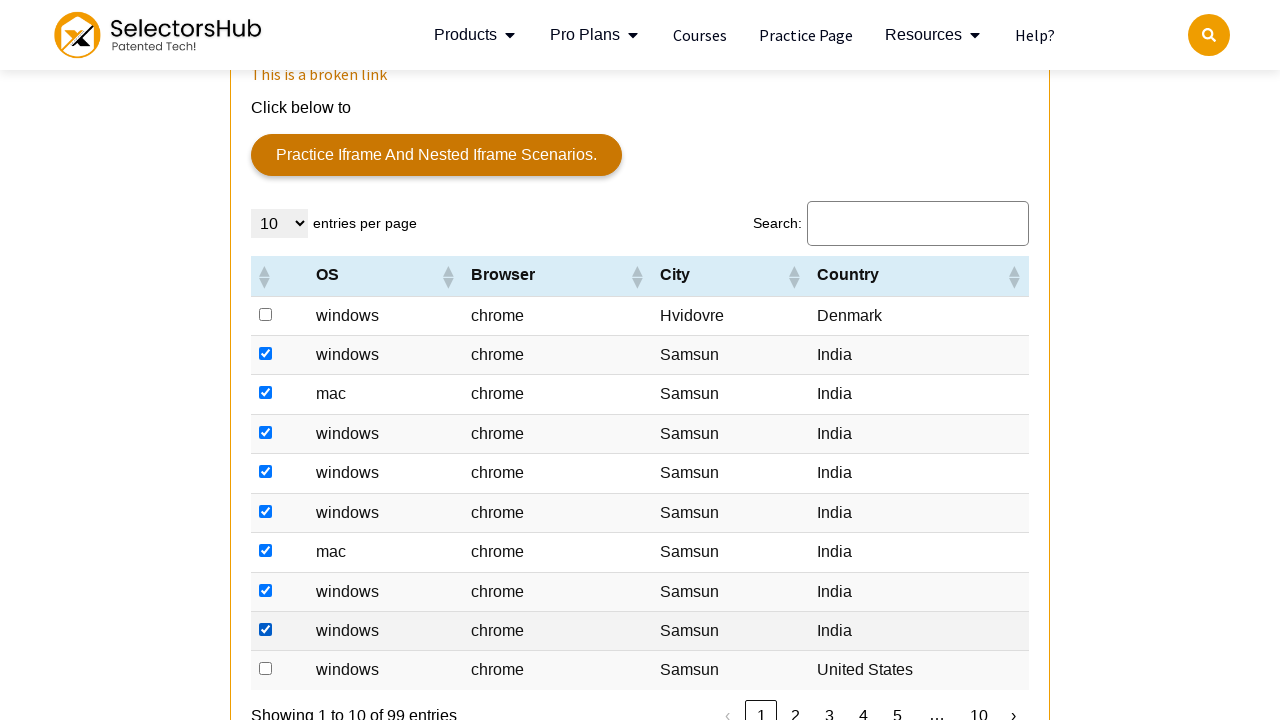